Tests JavaScript alert handling by clicking a button that triggers an alert dialog and then accepting (dismissing) the alert.

Starting URL: http://www.tizag.com/javascriptT/javascriptalert.php

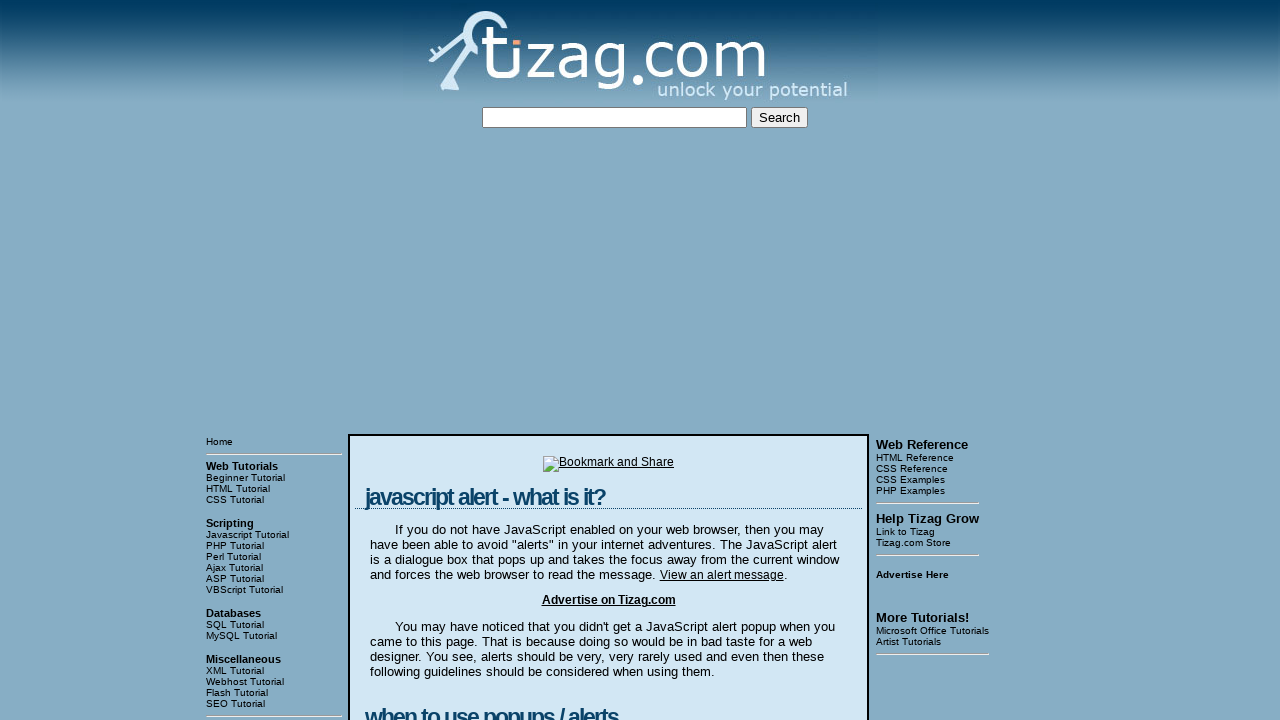

Clicked button to trigger JavaScript alert at (428, 361) on xpath=//html/body/table[3]/tbody/tr[1]/td[2]/table/tbody/tr/td/div[4]/form/input
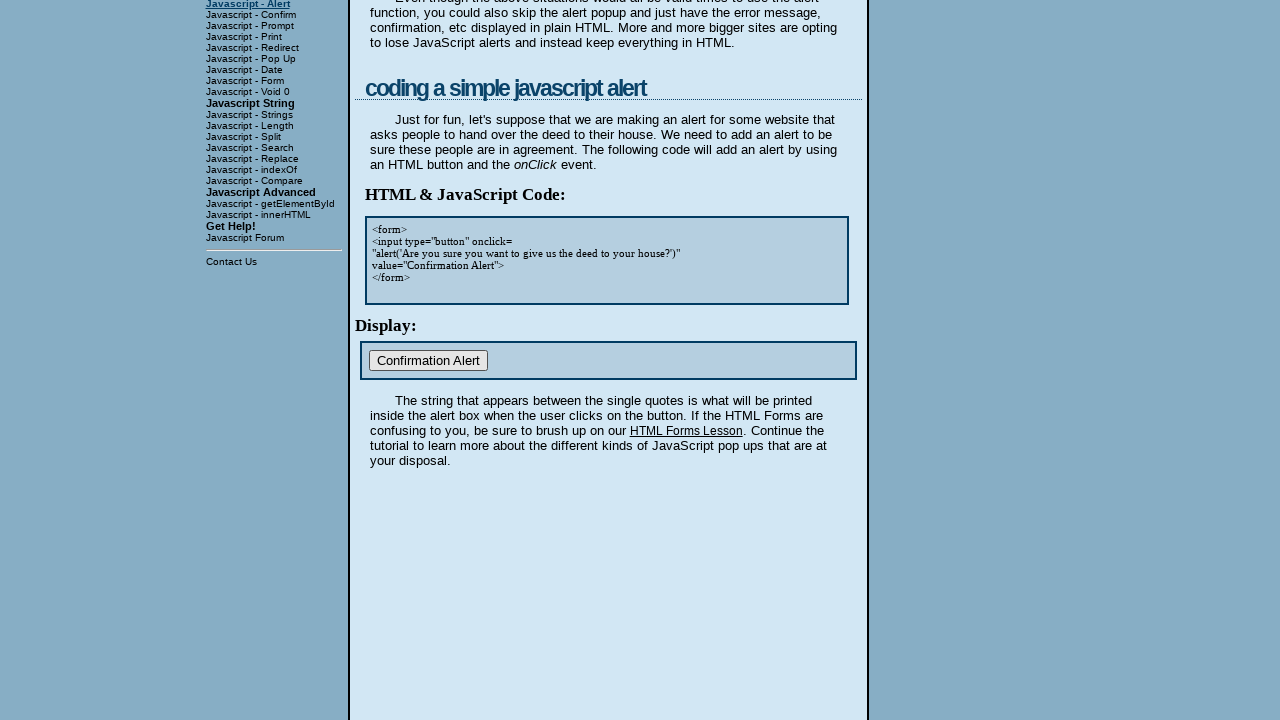

Set up dialog handler to accept alerts
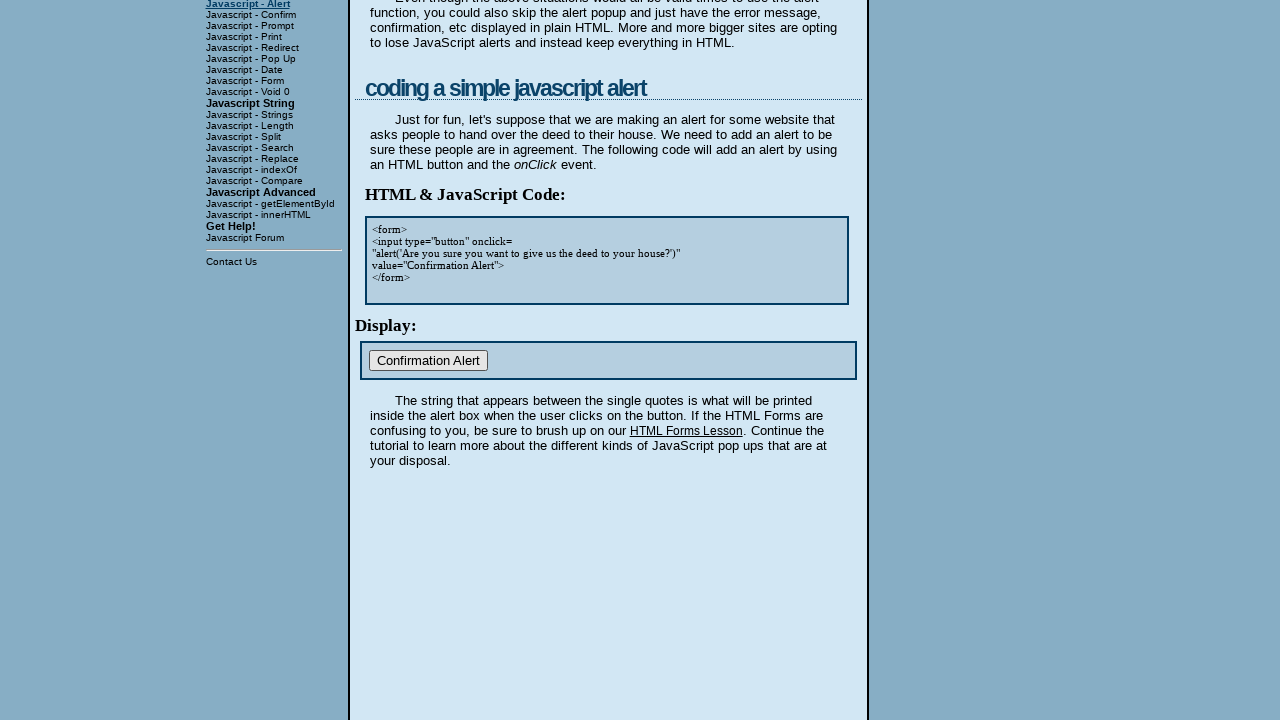

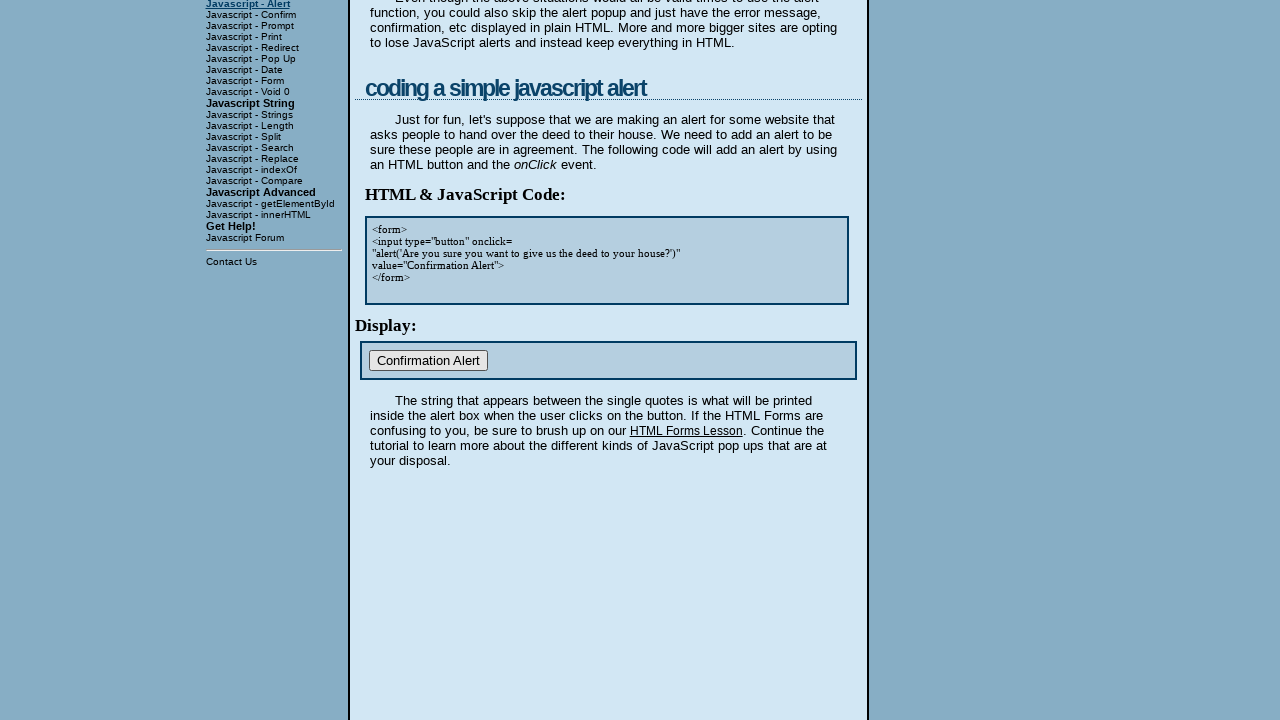